Navigates to the OrangeHRM login page and clicks on the "OrangeHRM, Inc" link (likely a footer link to the company website)

Starting URL: https://opensource-demo.orangehrmlive.com/web/index.php/auth/login

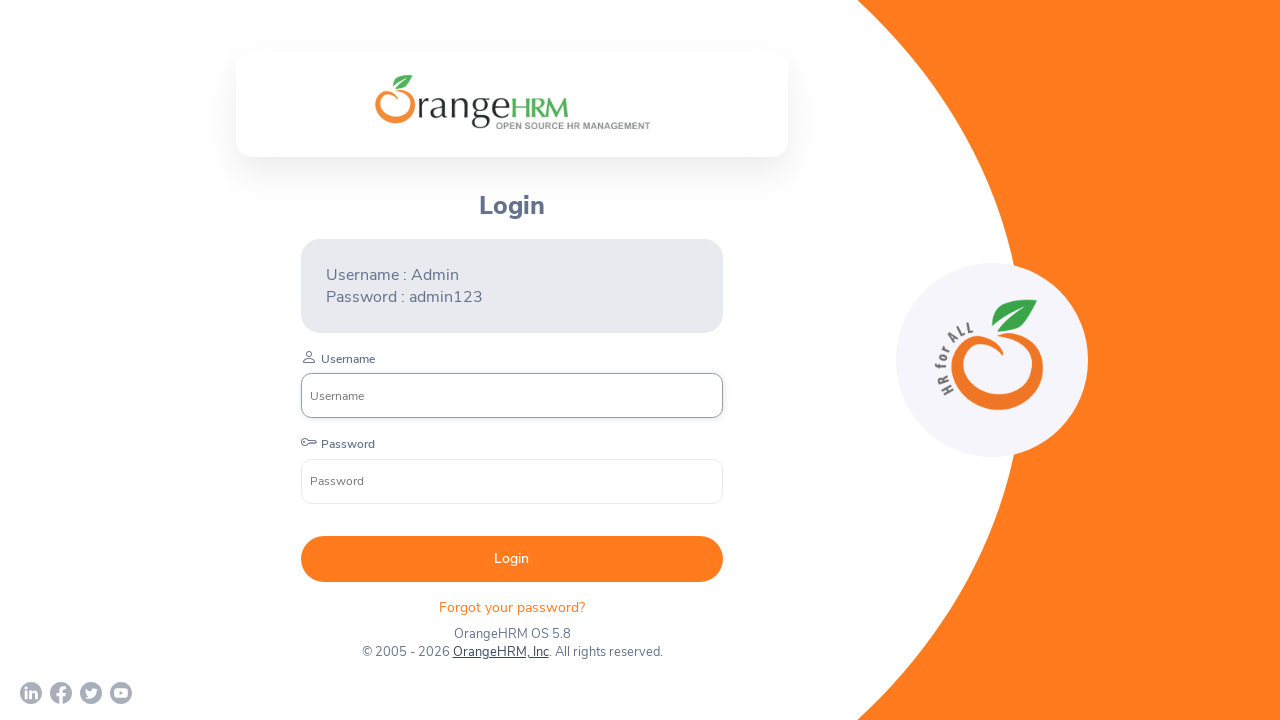

Waited for OrangeHRM login page to fully load (networkidle)
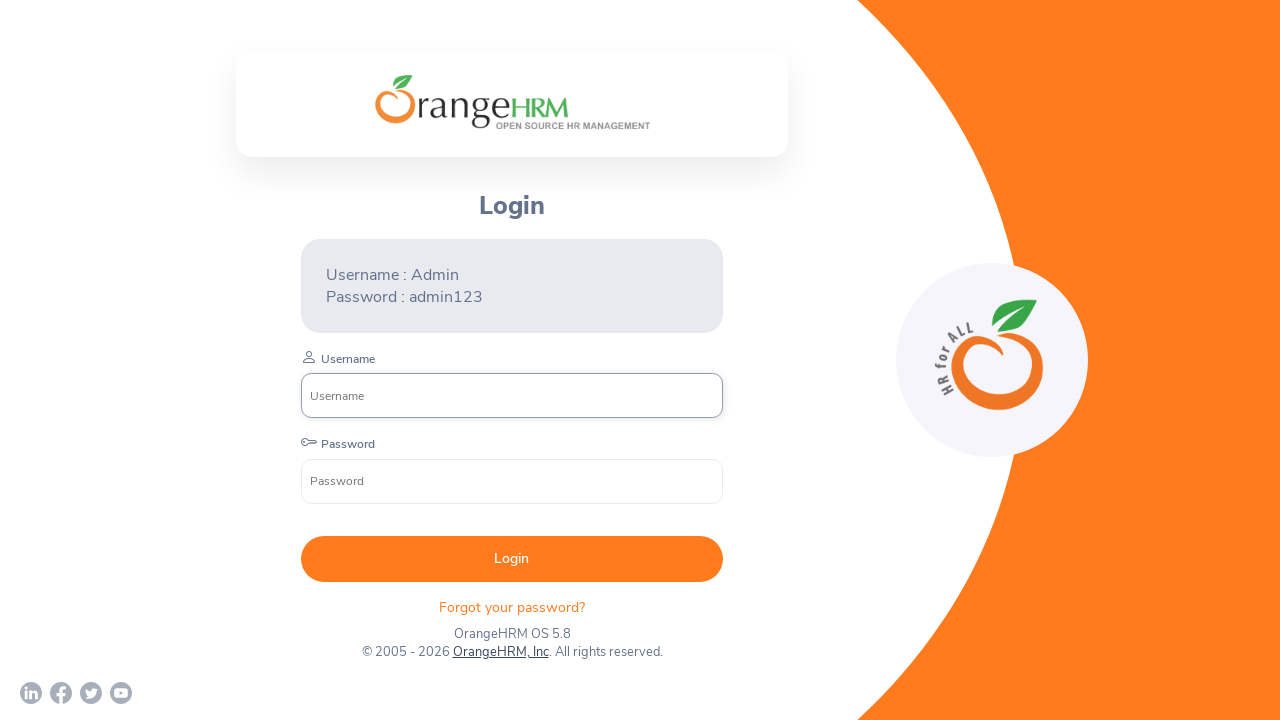

Clicked on the 'OrangeHRM, Inc' footer link to navigate to company website at (500, 652) on xpath=//a[text()='OrangeHRM, Inc']
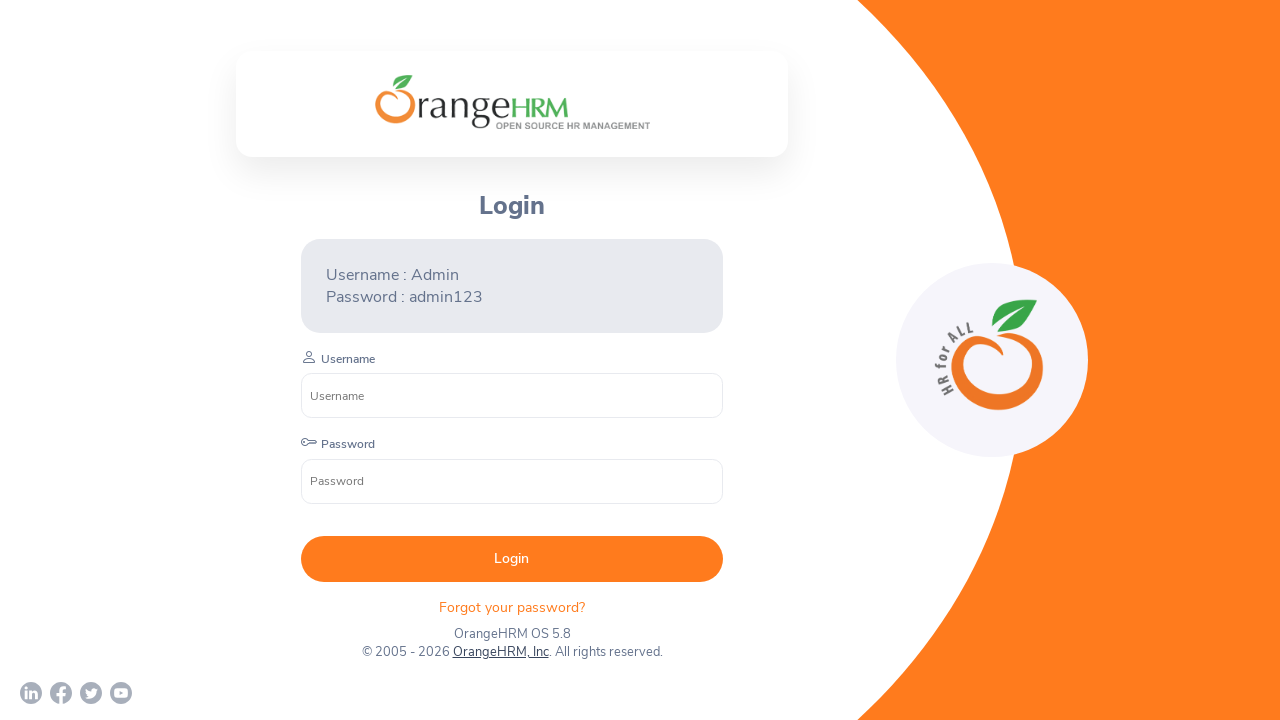

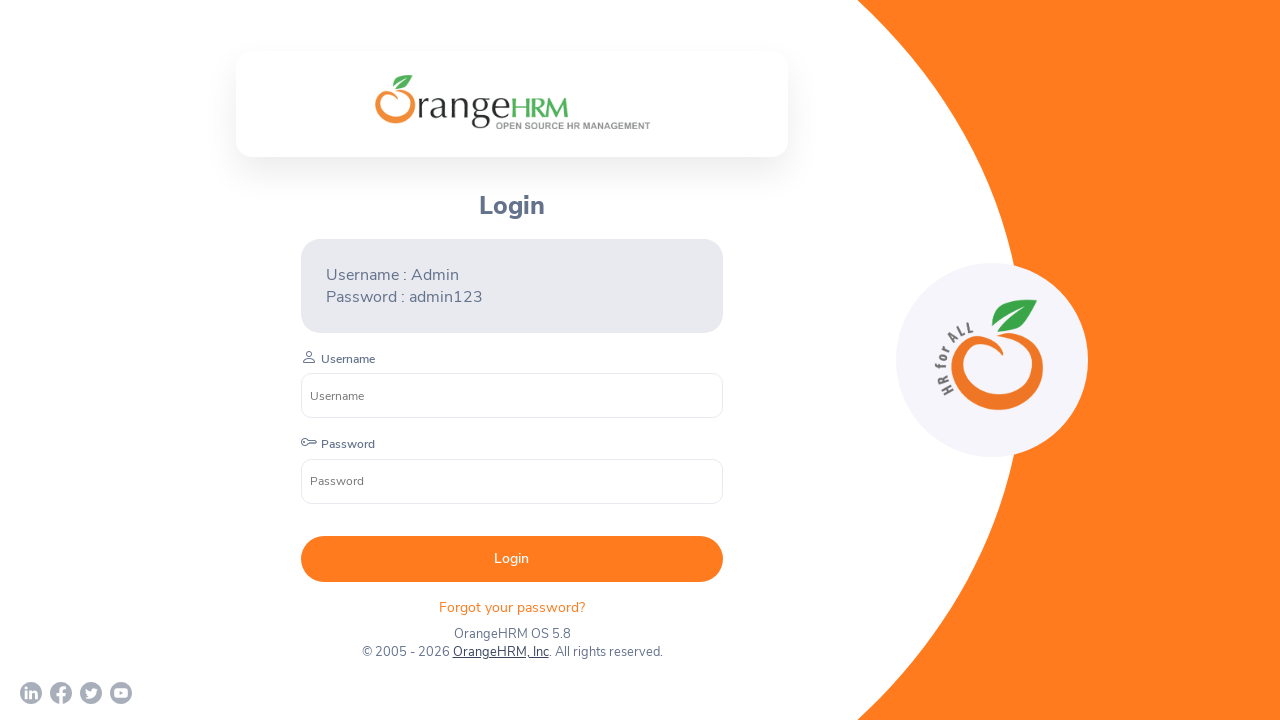